Tests passenger selection dropdown by clicking to increase passenger count multiple times and confirming the selection

Starting URL: https://rahulshettyacademy.com/dropdownsPractise/

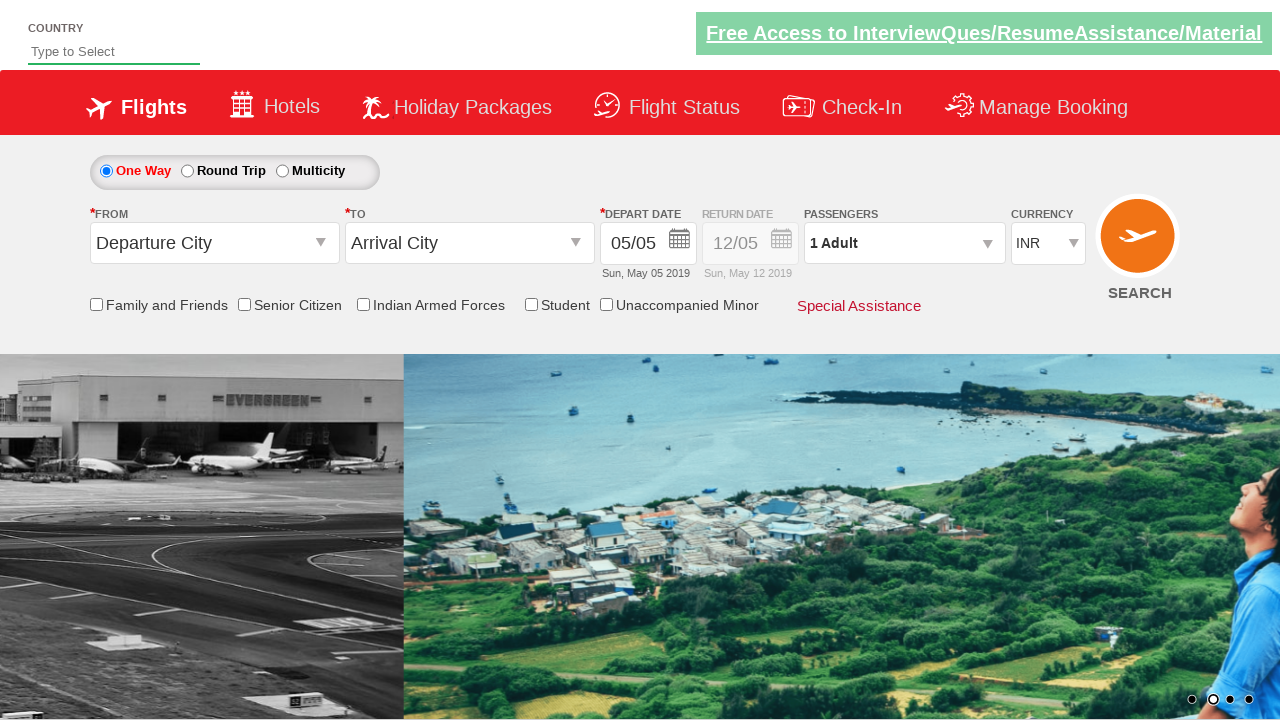

Clicked on passenger info dropdown to open it at (904, 243) on #divpaxinfo
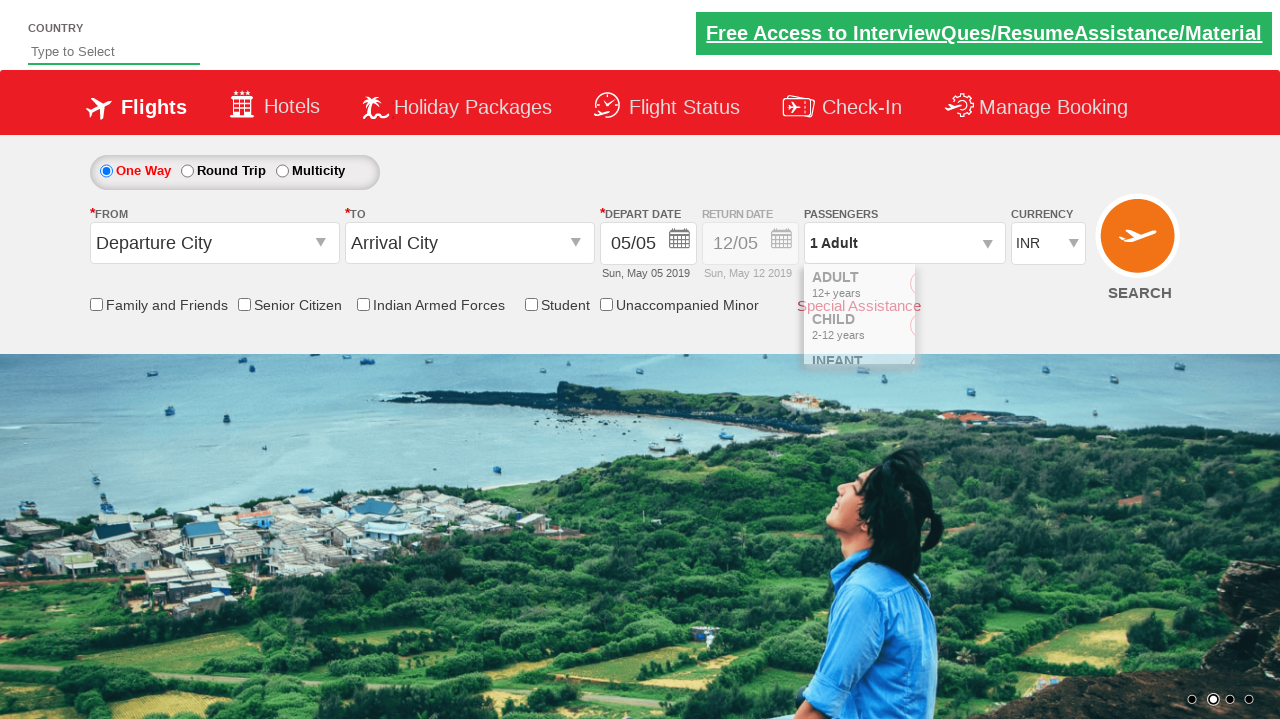

Dropdown options became visible
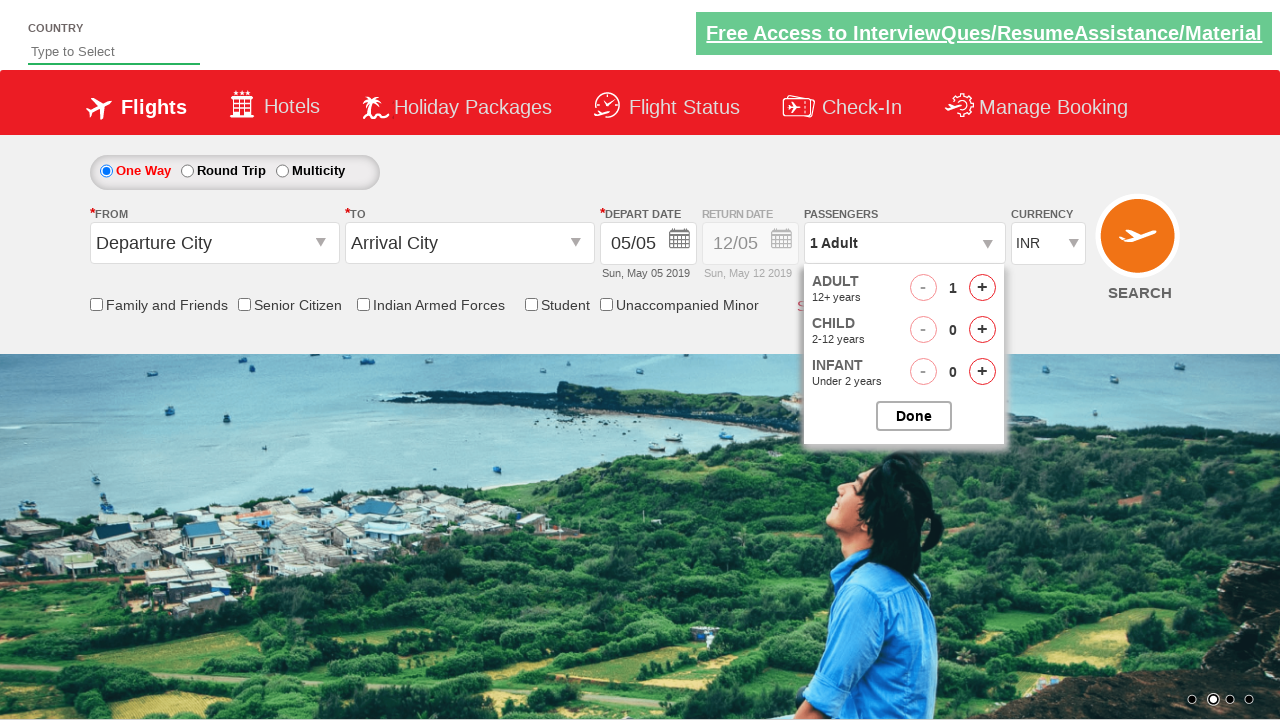

Clicked adult passenger increment button (click 1 of 5) at (982, 288) on #hrefIncAdt
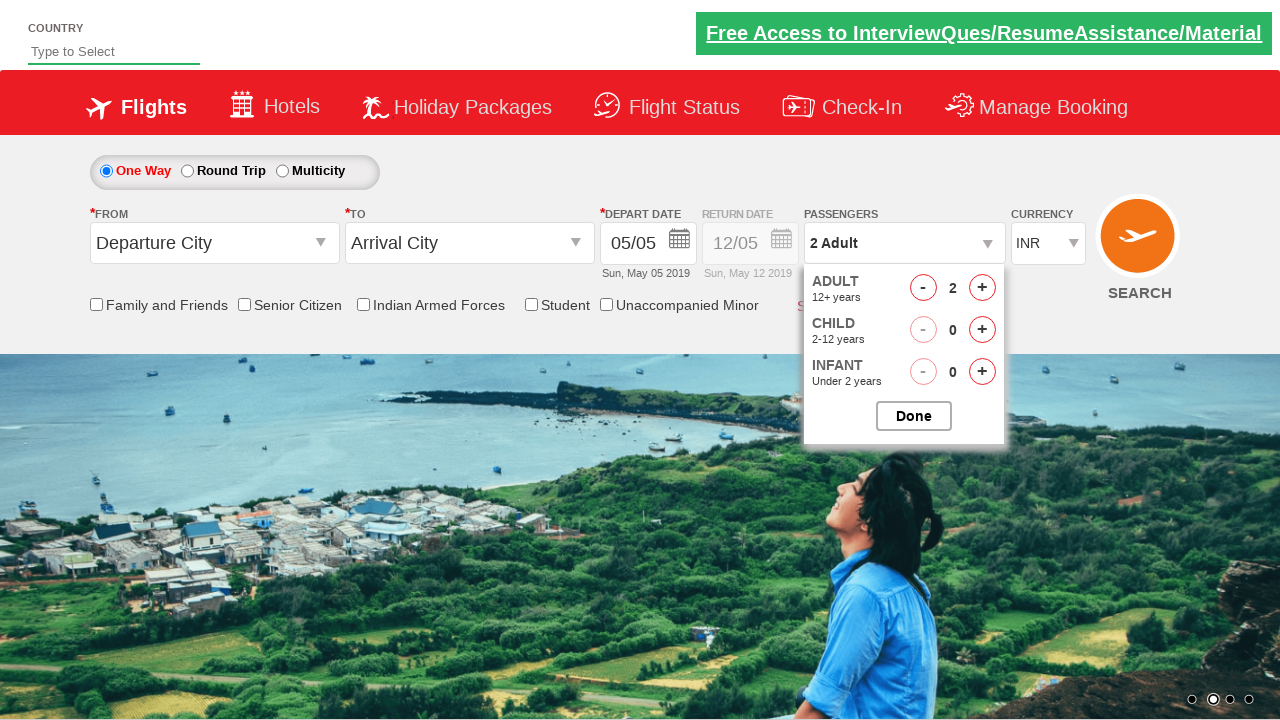

Clicked adult passenger increment button (click 2 of 5) at (982, 288) on #hrefIncAdt
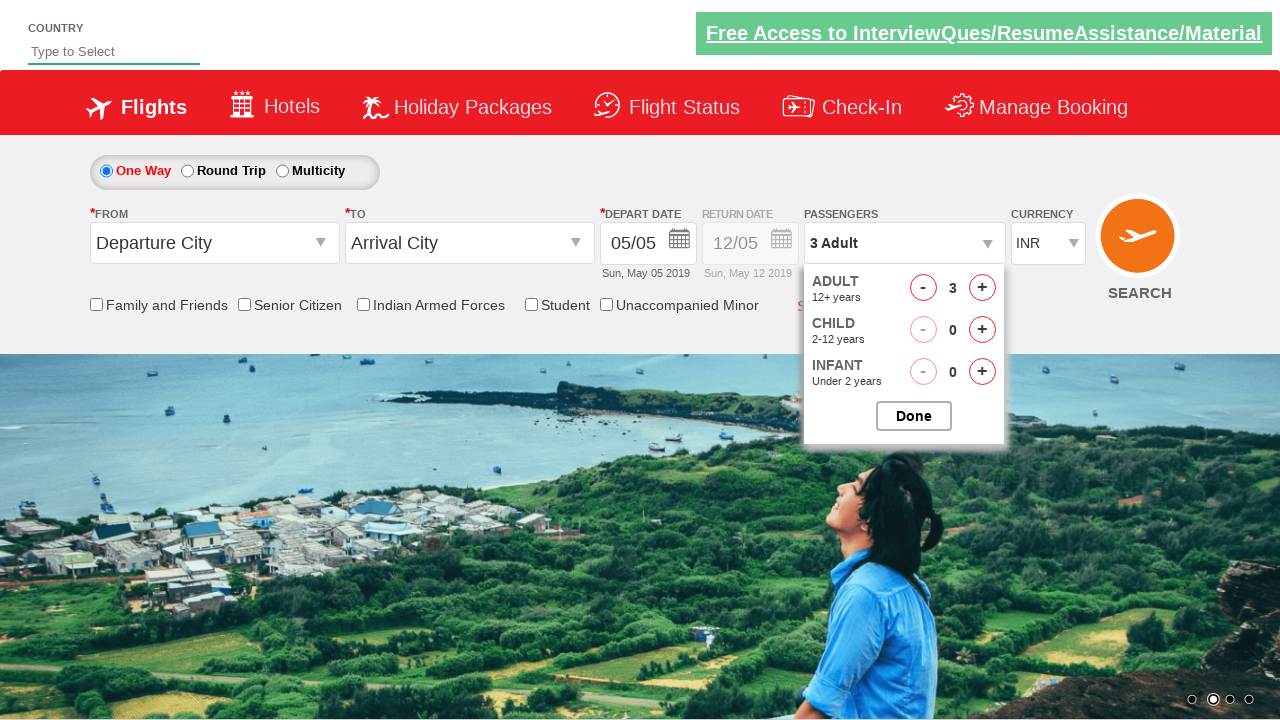

Clicked adult passenger increment button (click 3 of 5) at (982, 288) on #hrefIncAdt
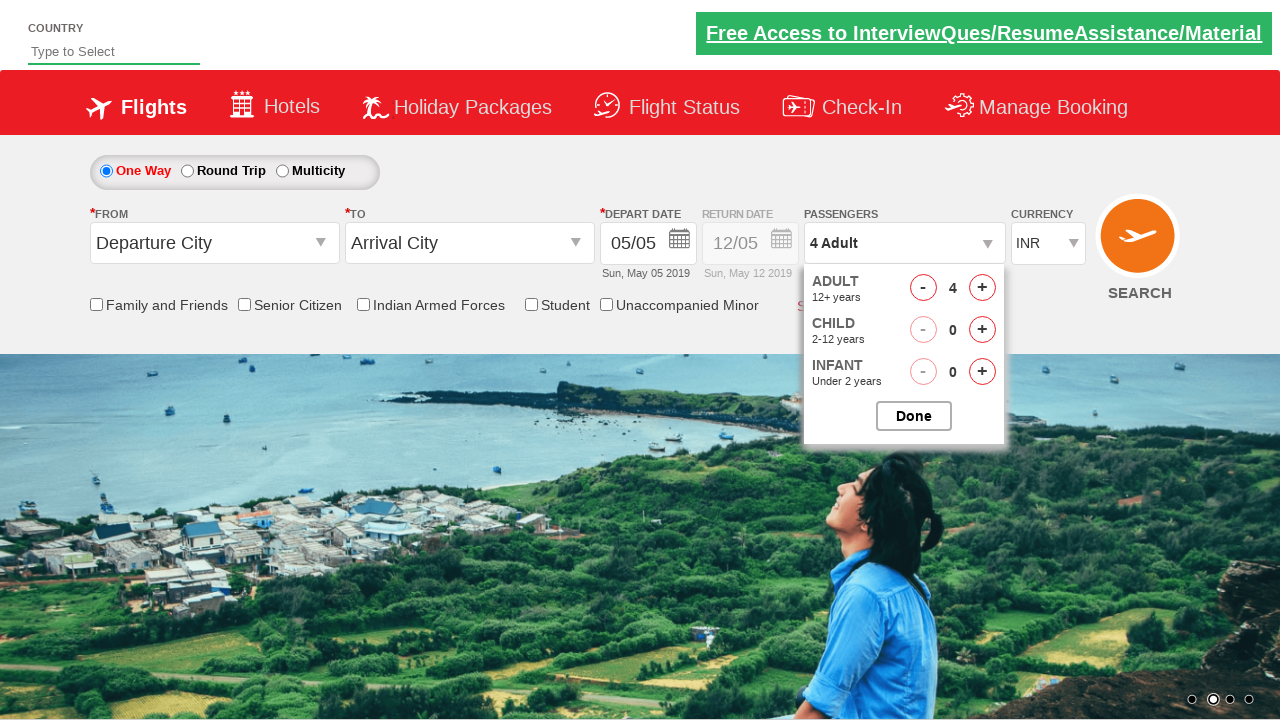

Clicked adult passenger increment button (click 4 of 5) at (982, 288) on #hrefIncAdt
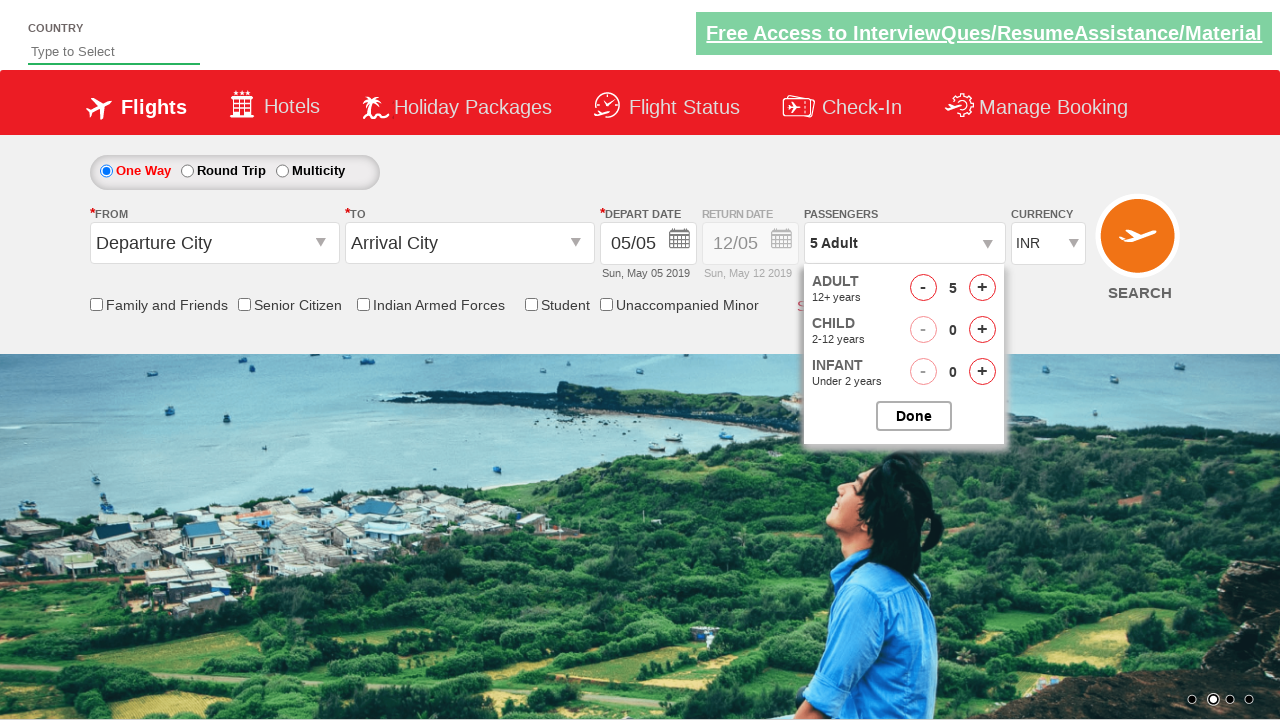

Clicked adult passenger increment button (click 5 of 5) at (982, 288) on #hrefIncAdt
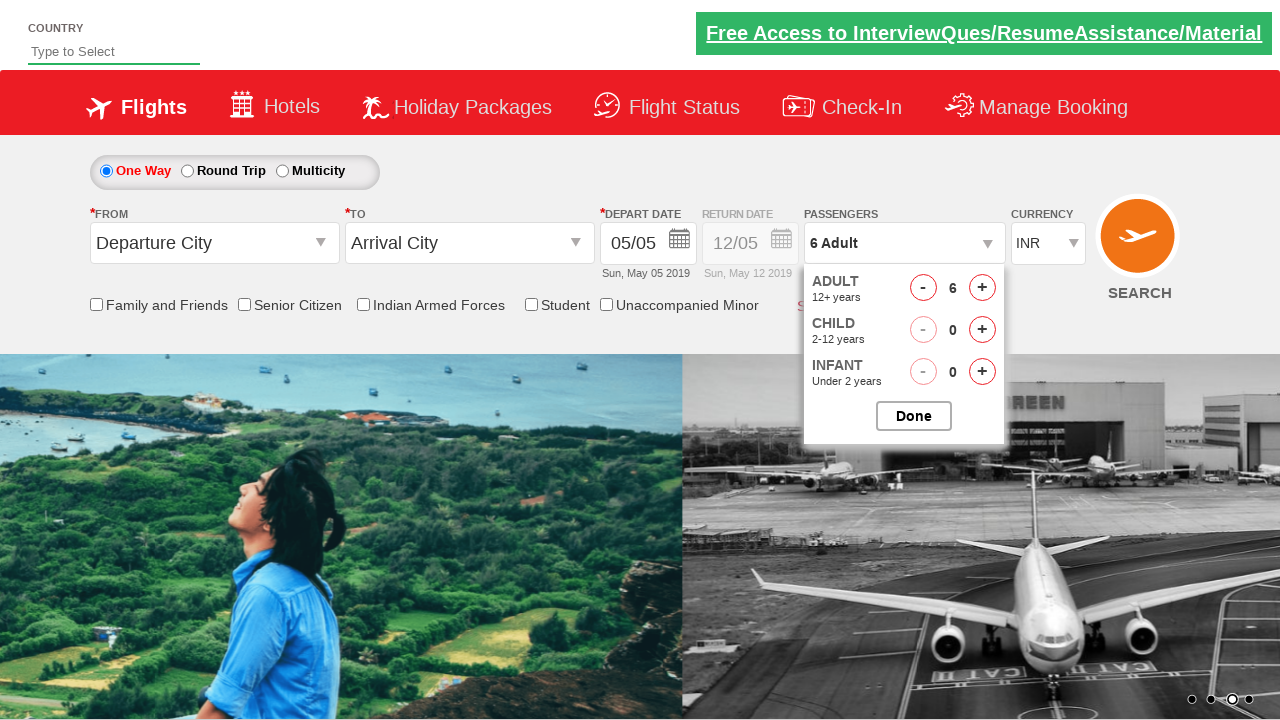

Retrieved updated passenger text: 6 Adult
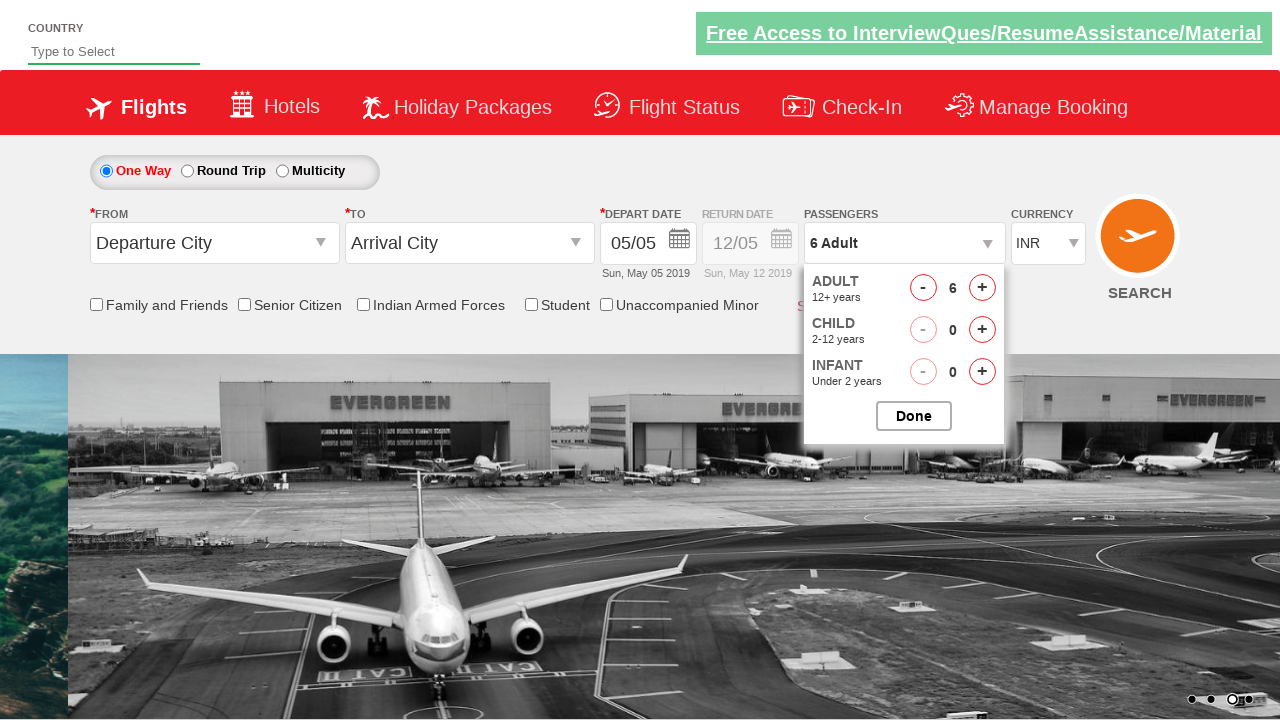

Clicked done button to close the dropdown at (914, 416) on #btnclosepaxoption
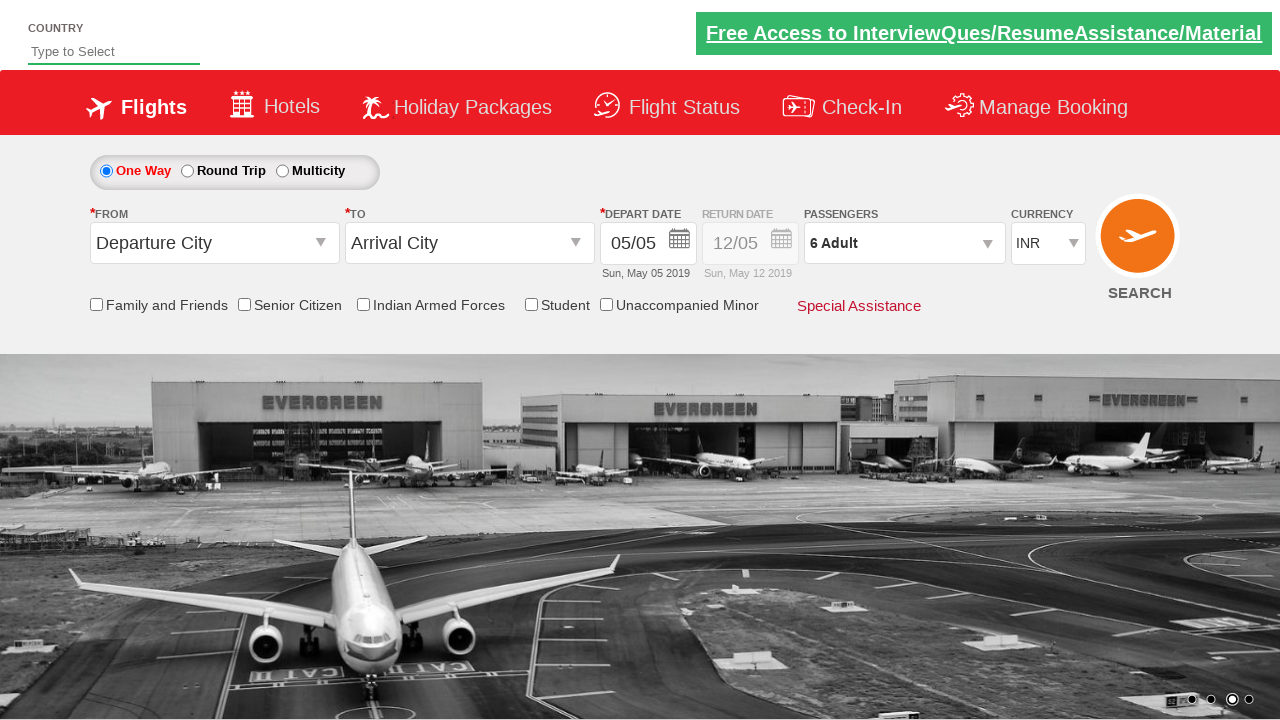

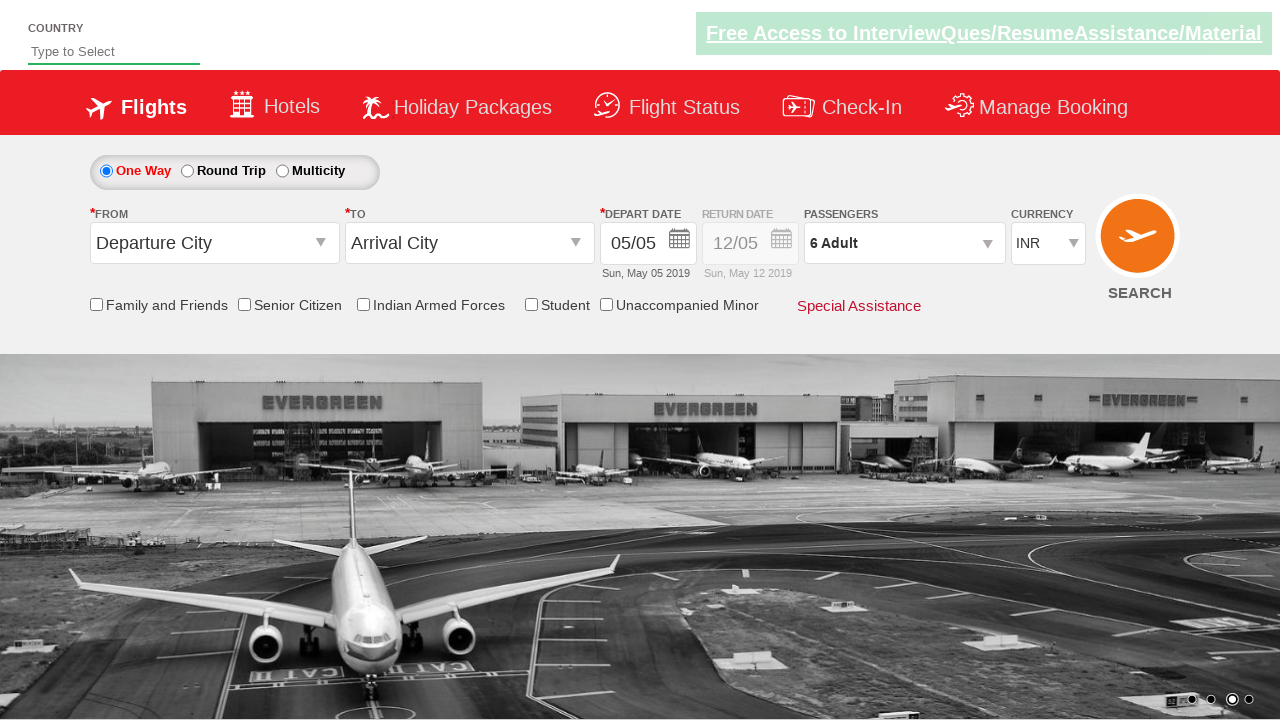